Tests adding and then removing an element by clicking Add Element then Delete button

Starting URL: https://the-internet.herokuapp.com/

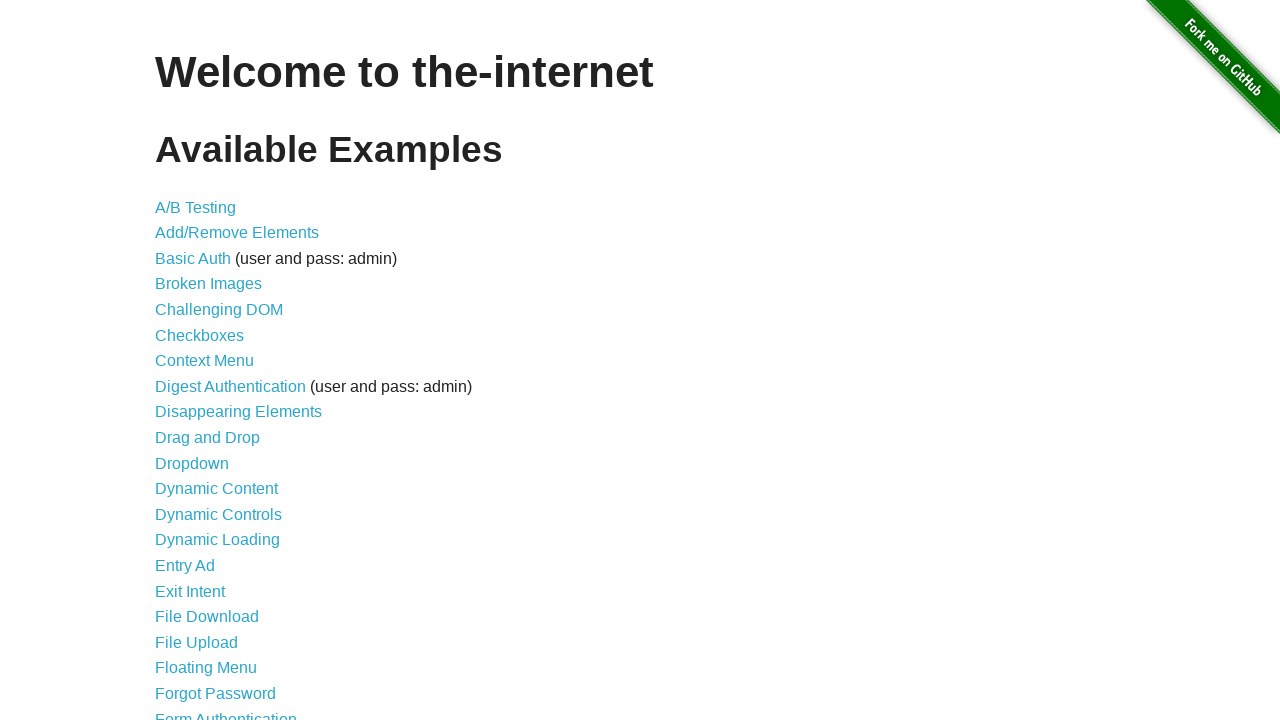

Clicked 'Add/Remove Elements' link to navigate to test page at (237, 233) on internal:role=link[name="Add/Remove Elements"i]
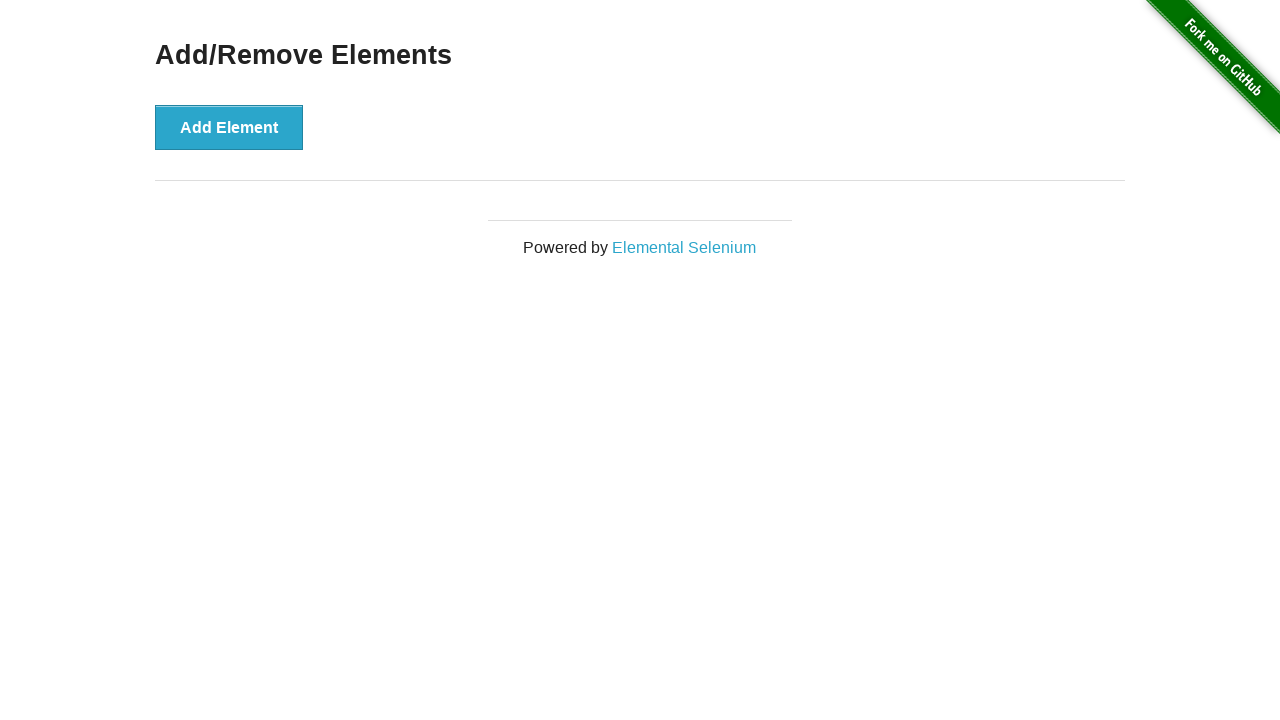

Clicked 'Add Element' button to create a new element at (229, 127) on internal:role=button[name="Add Element"i]
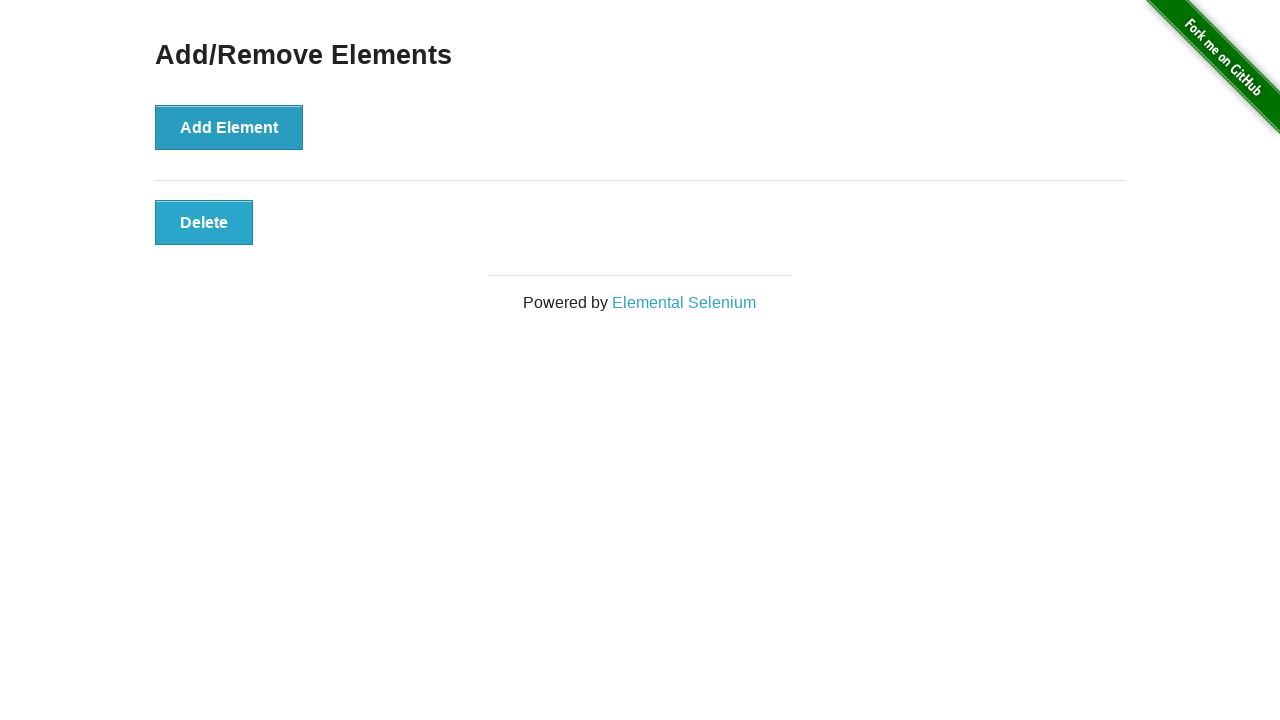

Clicked 'Delete' button to remove the element at (204, 222) on internal:role=button[name="Delete"i]
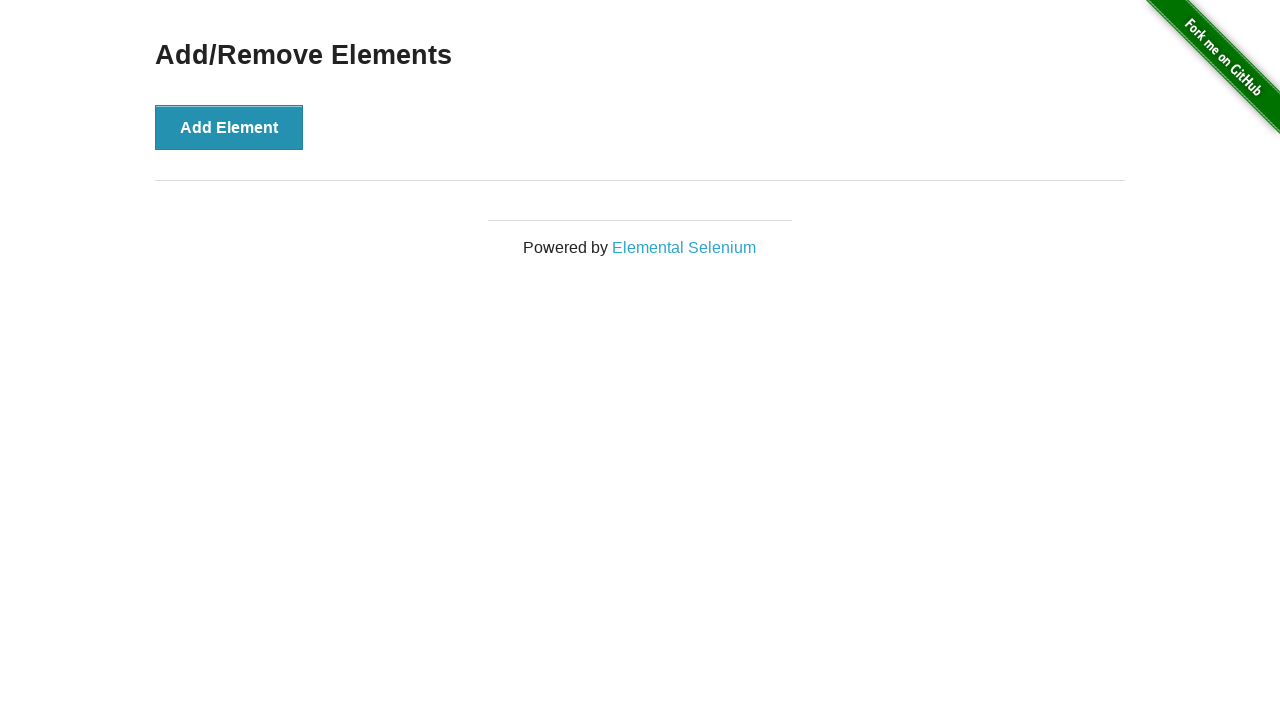

Verified that 'Delete' button no longer exists on the page
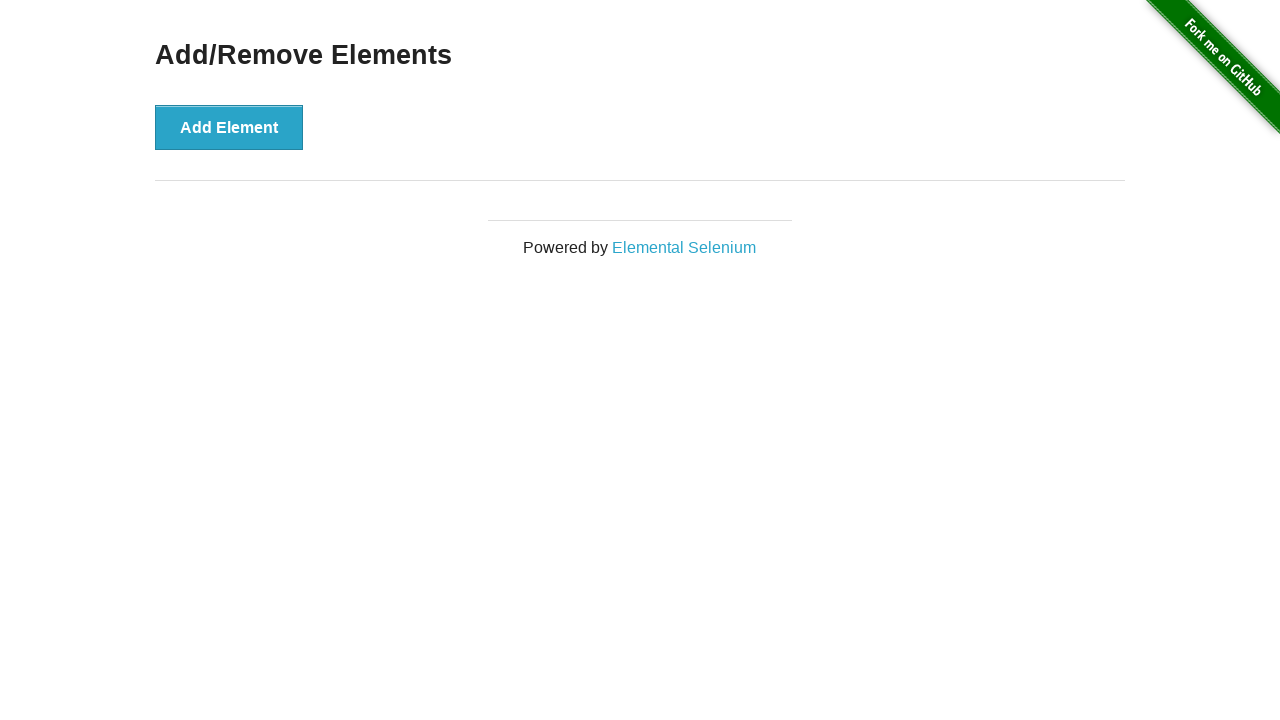

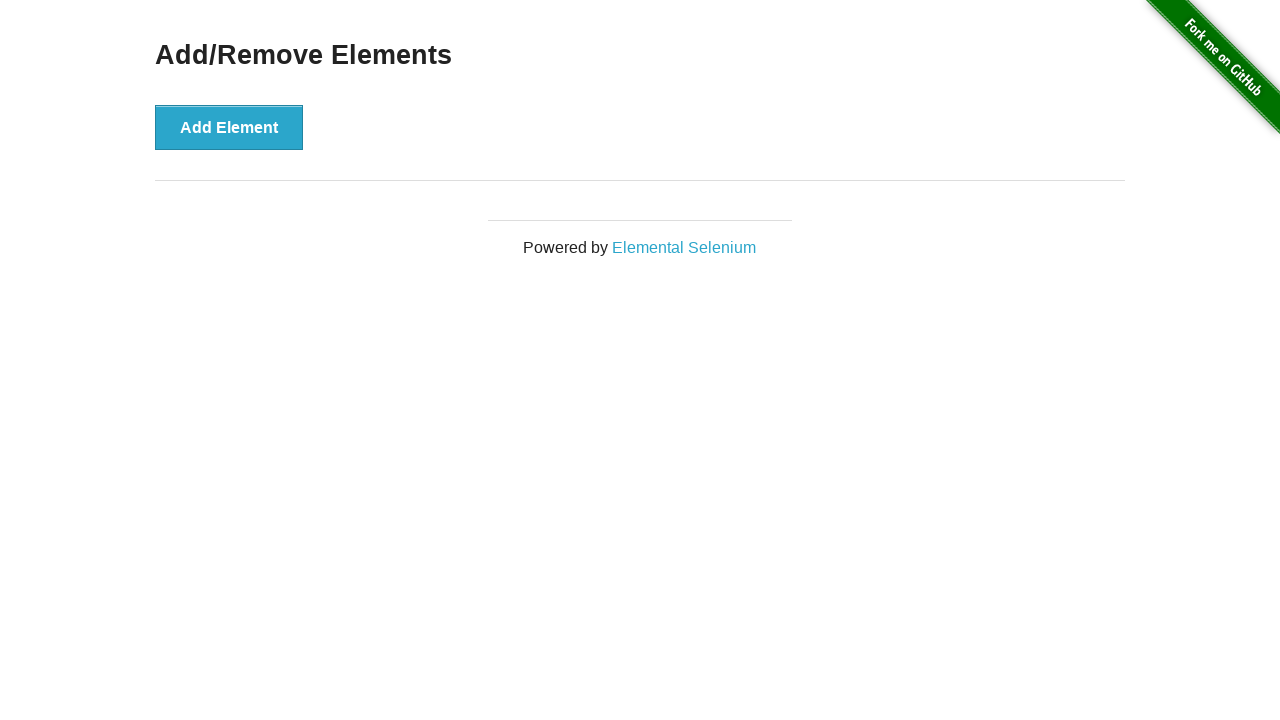